Navigates to a blog post about Selenium cheat sheet, clicks on a PDF download link, and switches to the new window that opens

Starting URL: https://intellipaat.com/blog/tutorial/selenium-tutorial/selenium-cheat-sheet/

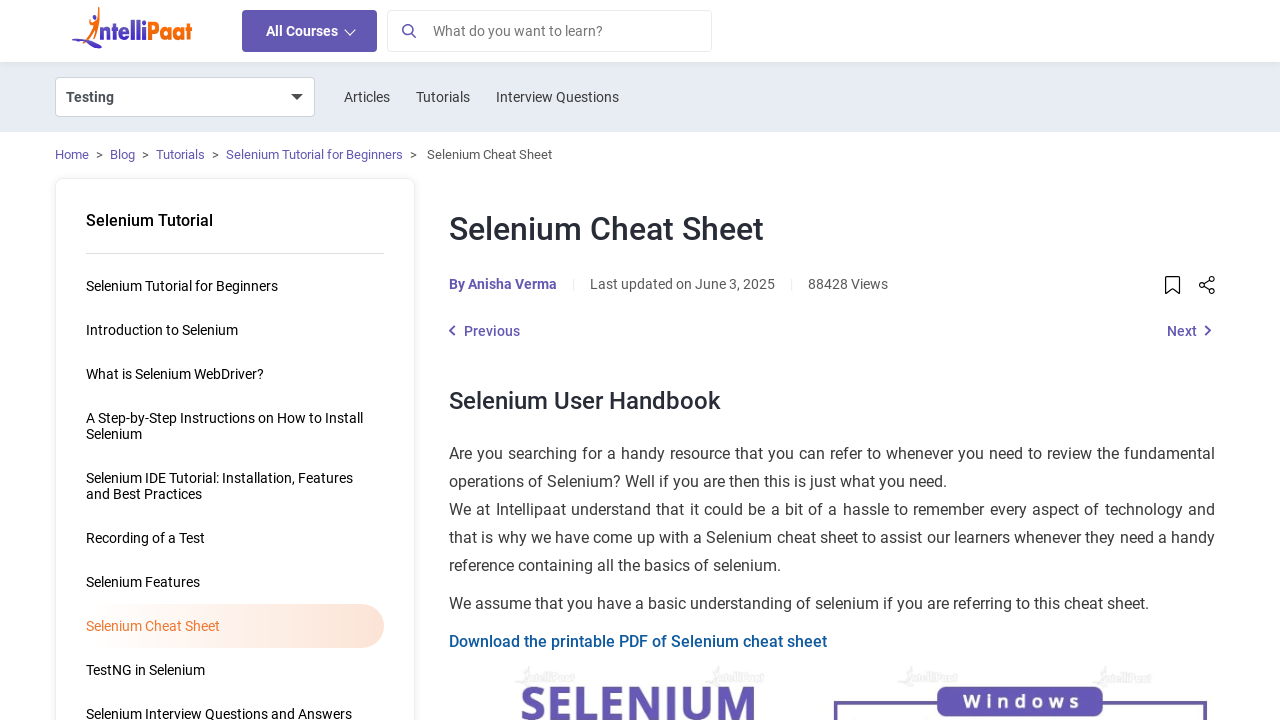

Navigated to Selenium cheat sheet blog post
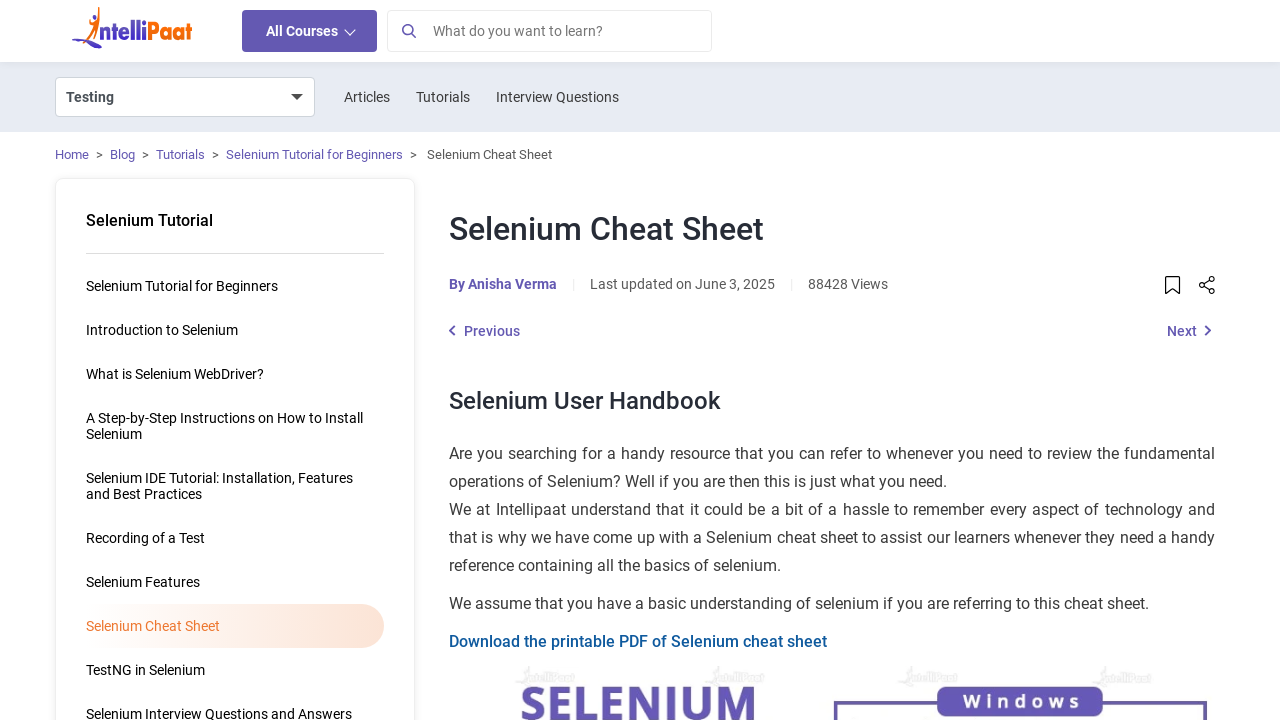

Clicked on PDF download link at (612, 360) on a:has-text('Download a Printable PDF of this Cheat Sheet')
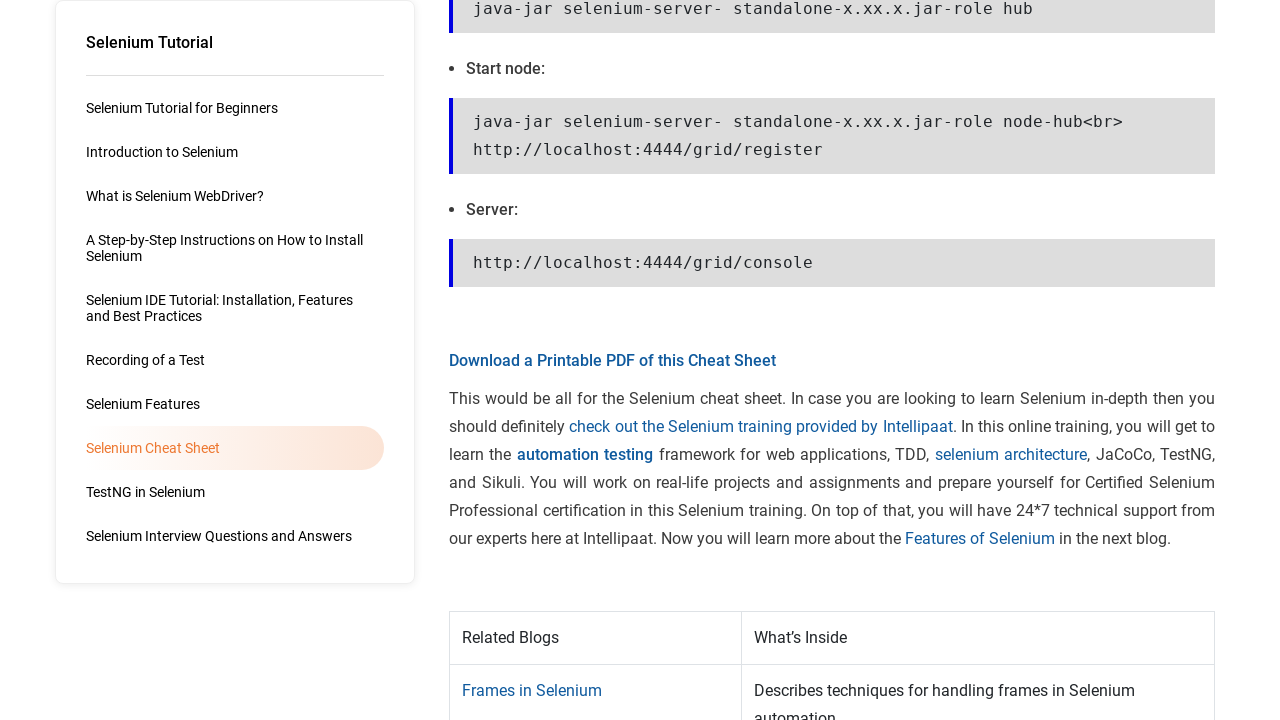

Waited for new window/tab to open
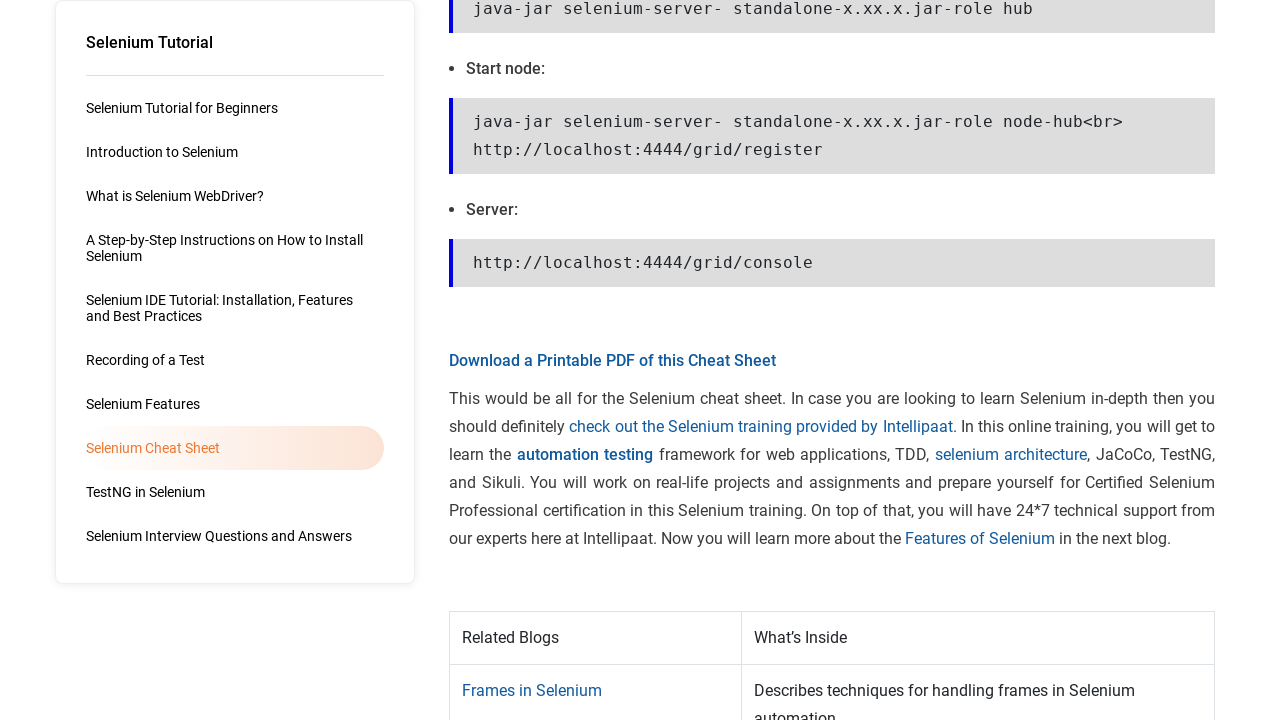

Retrieved all open pages/tabs from context
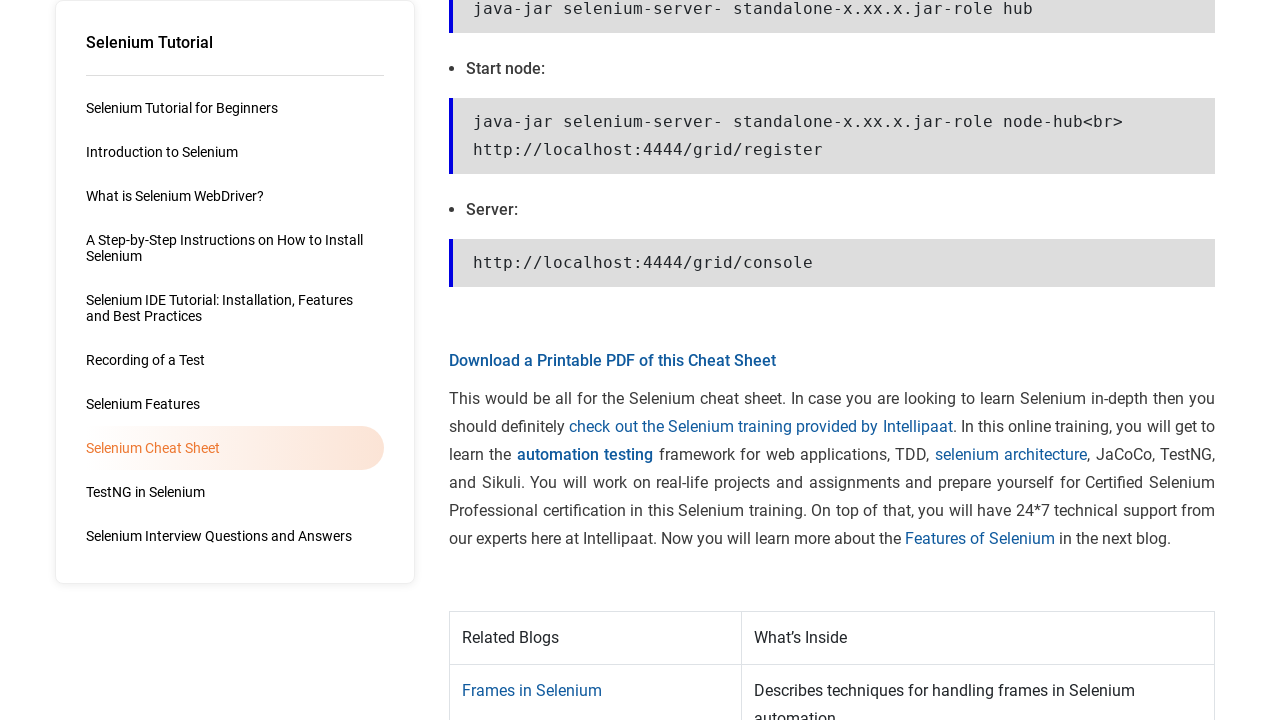

Identified new page from list of open pages
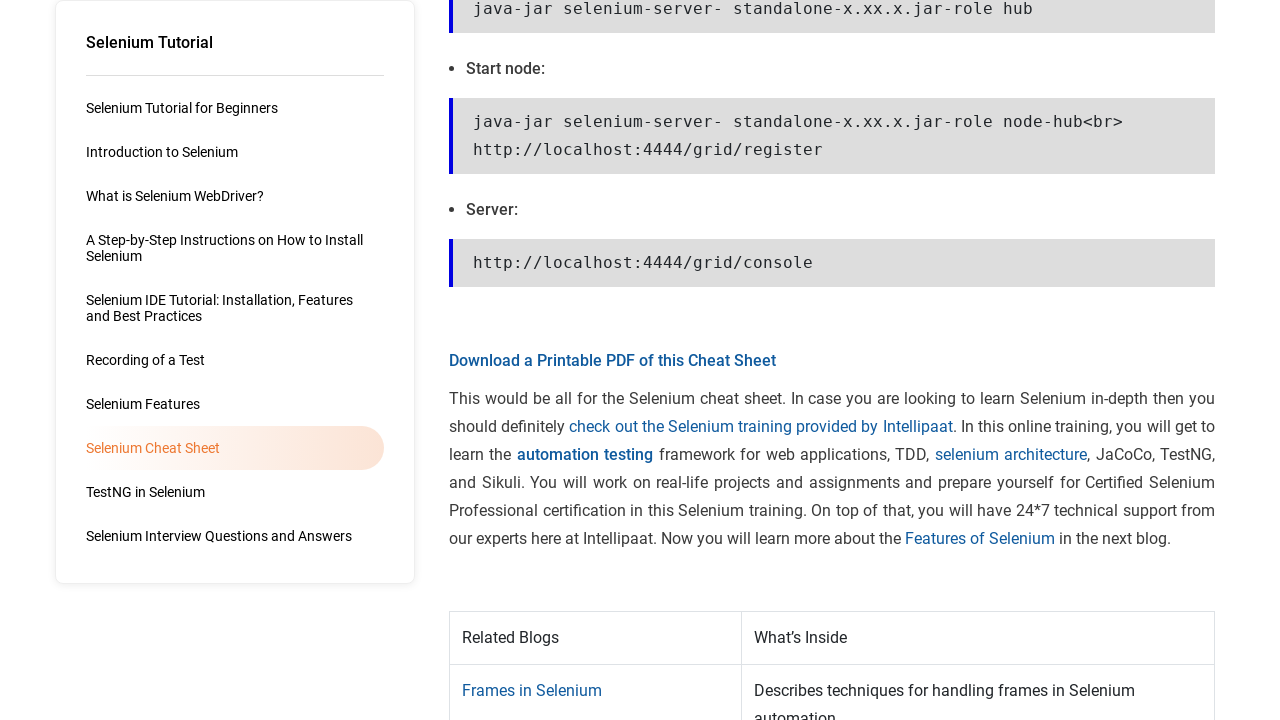

Switched focus to newly opened tab with PDF
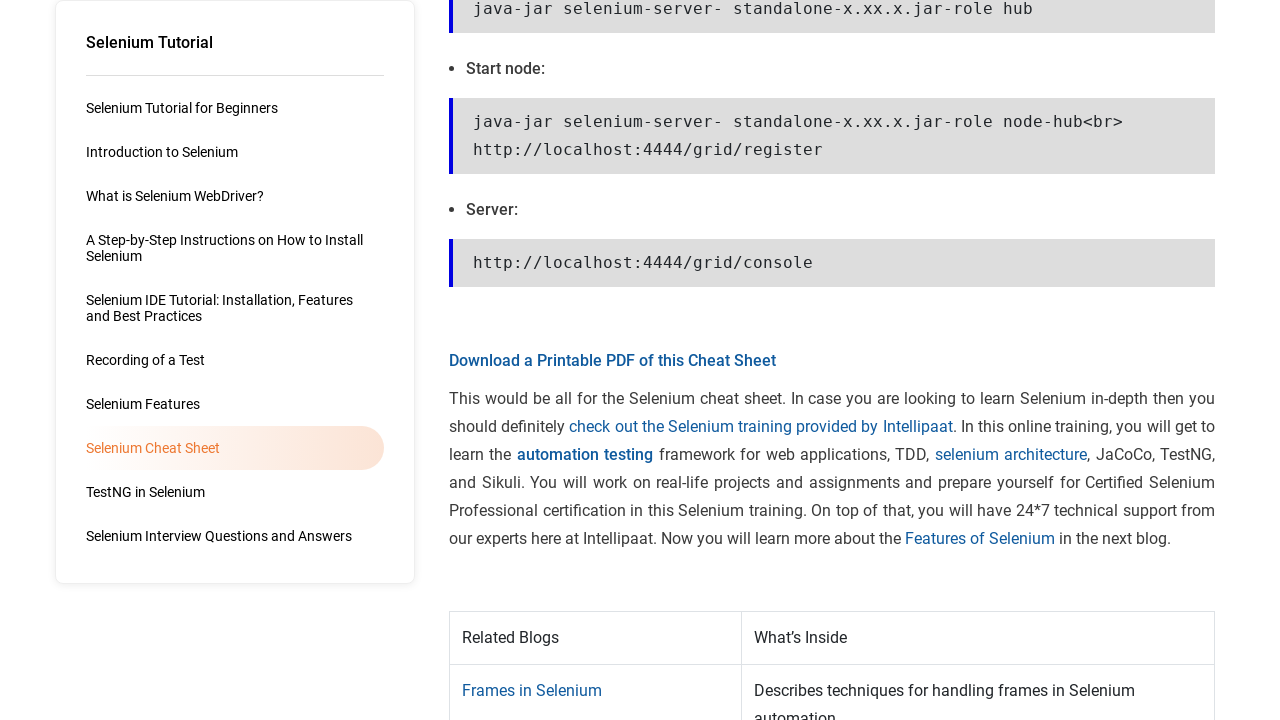

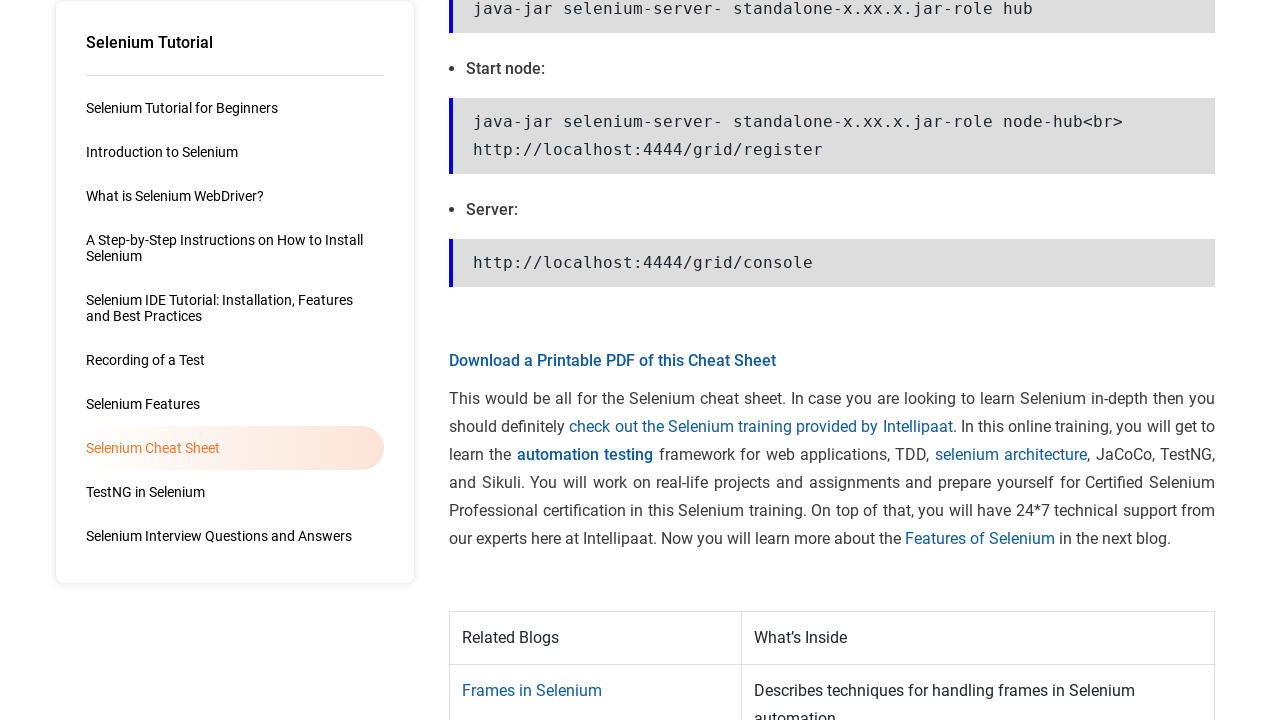